Tests clicking on a primary button element identified by CSS class on the UI Testing Playground class attribute page, and verifies the button can still be found after clicking.

Starting URL: http://uitestingplayground.com/classattr

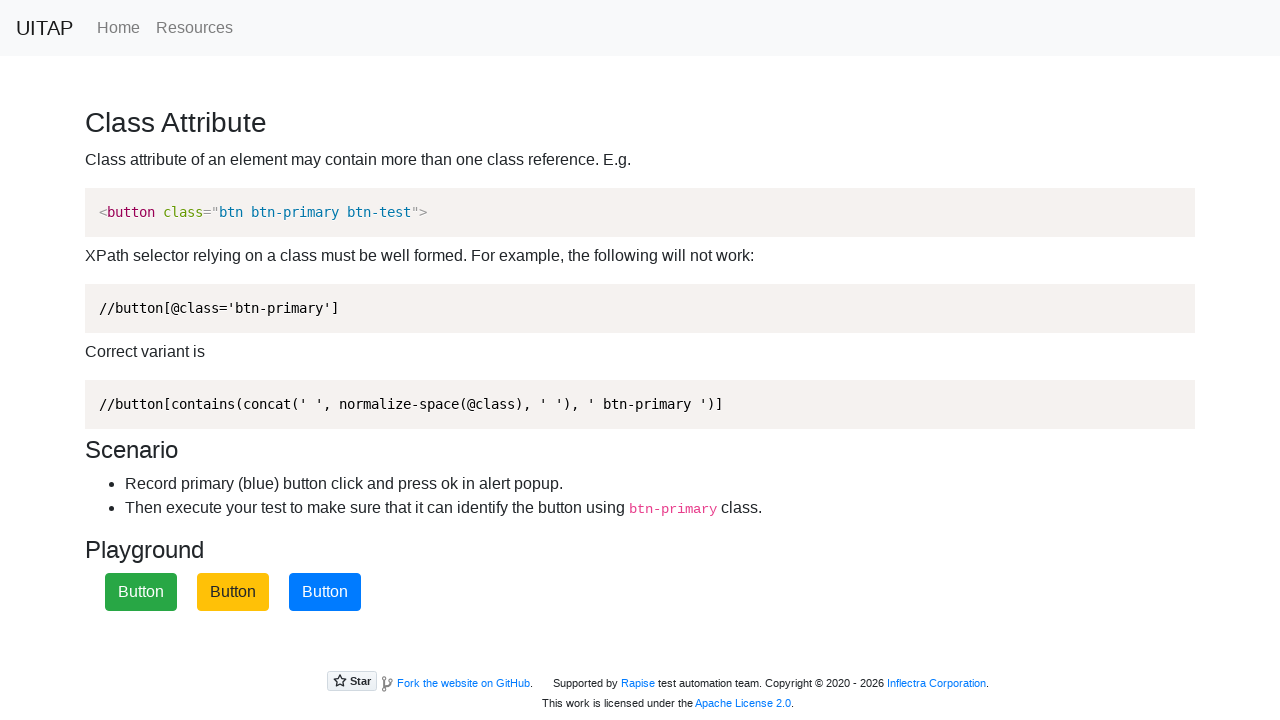

Navigated to UITestingPlayground class attribute page
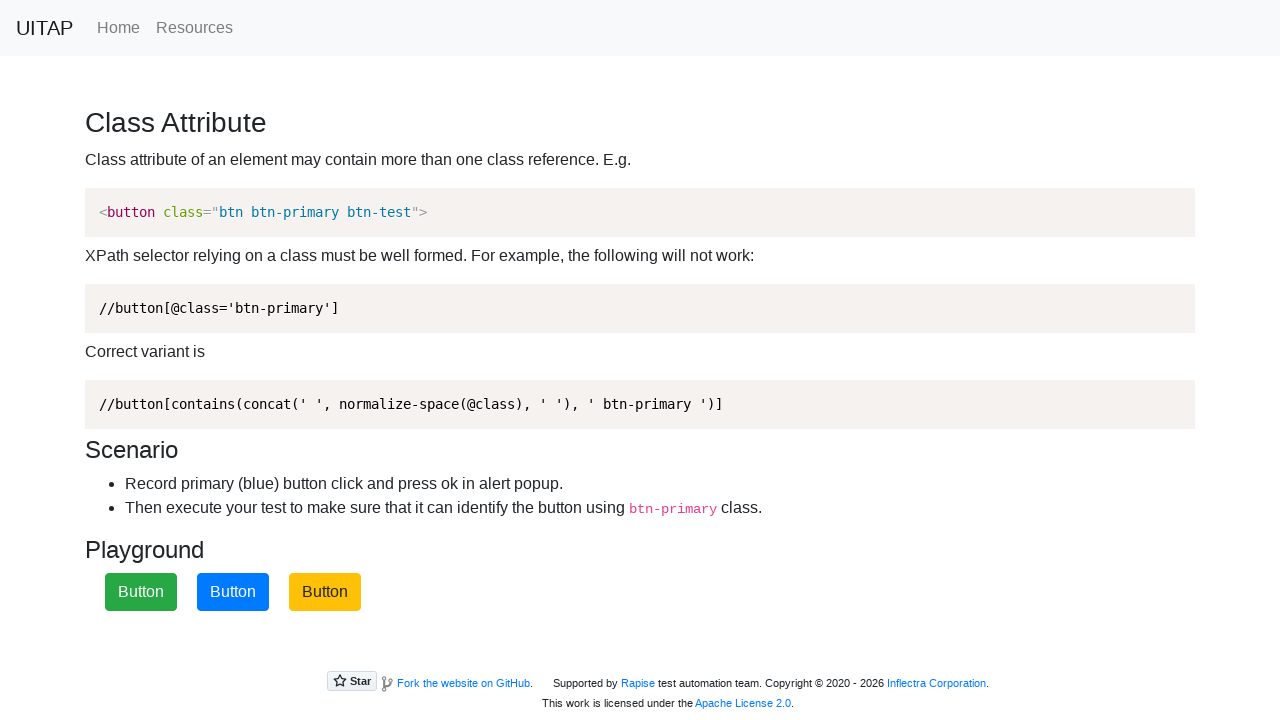

Clicked the primary button element with btn-primary class at (233, 592) on button.btn-primary
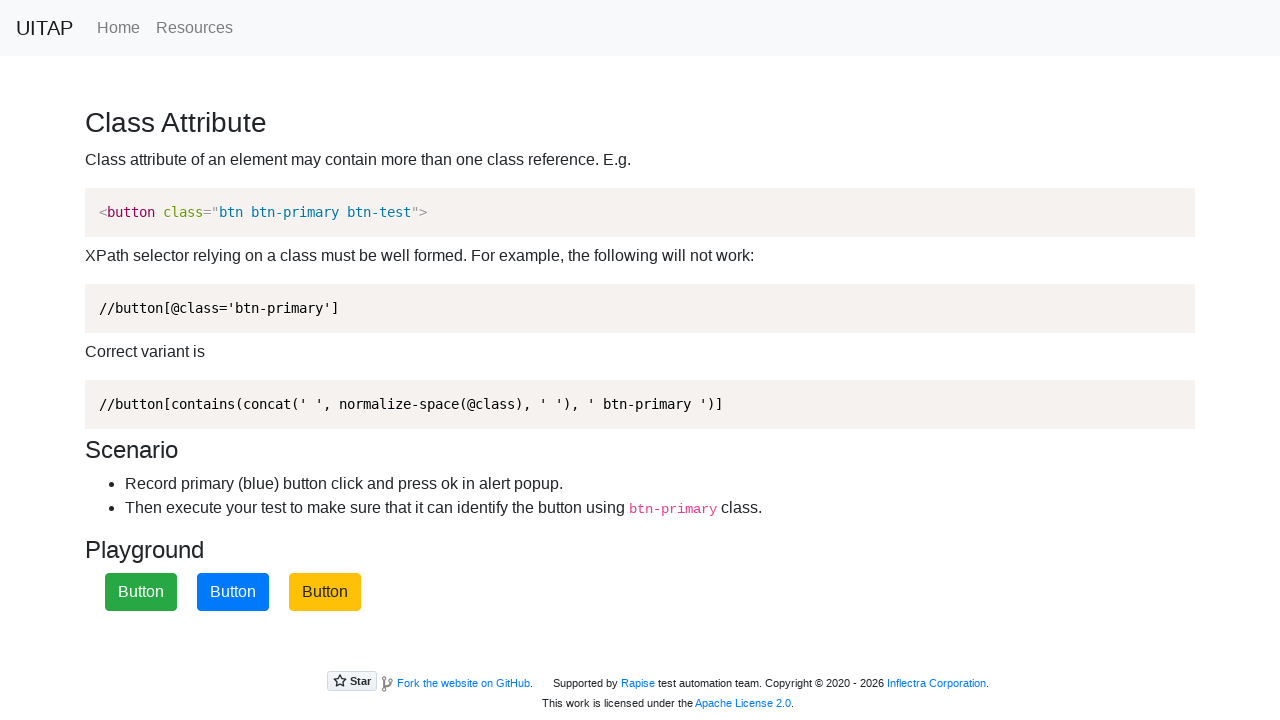

Verified the button can still be found using btn-primary class selector
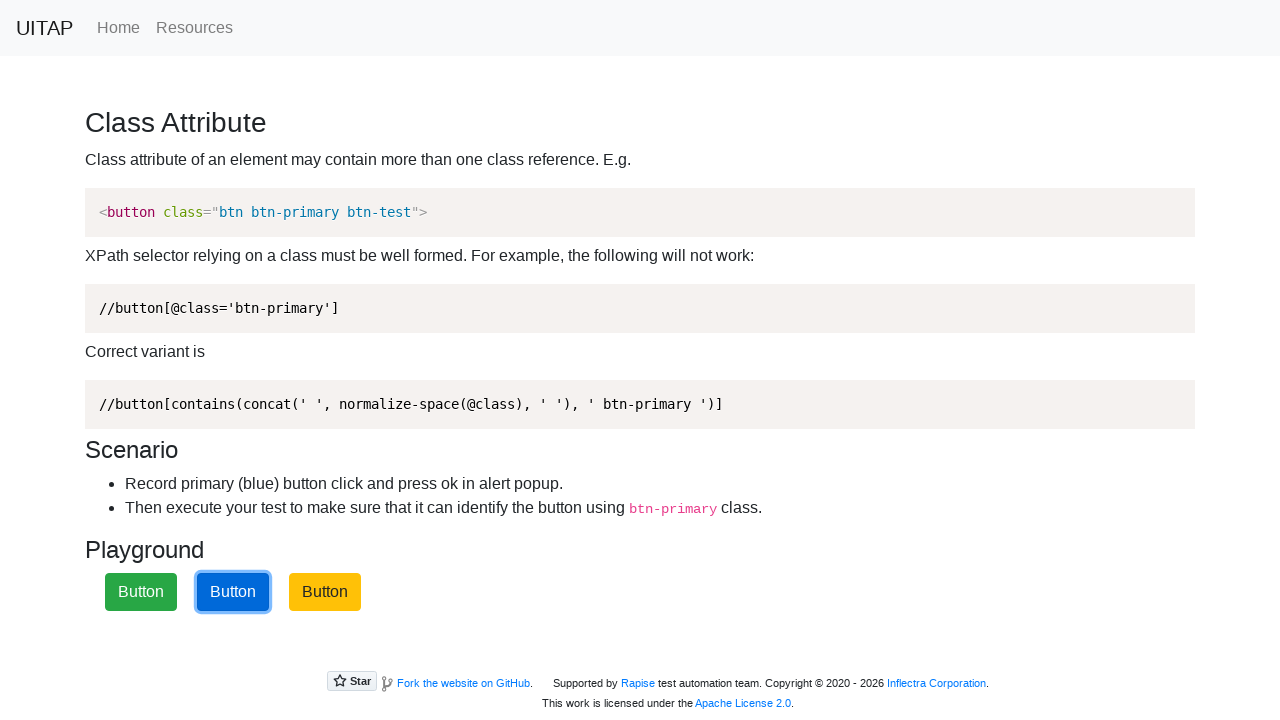

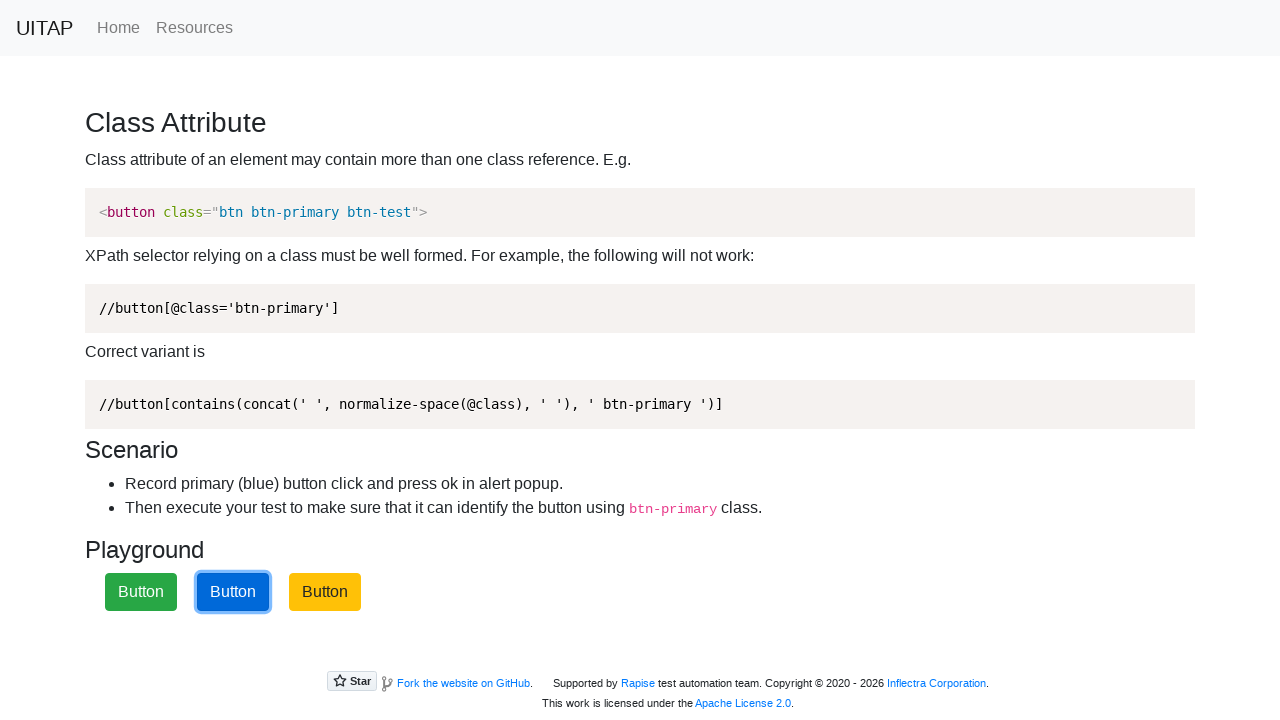